Tests horizontal slider interaction by dragging the slider element to the right by a specified offset

Starting URL: http://the-internet.herokuapp.com/horizontal_slider

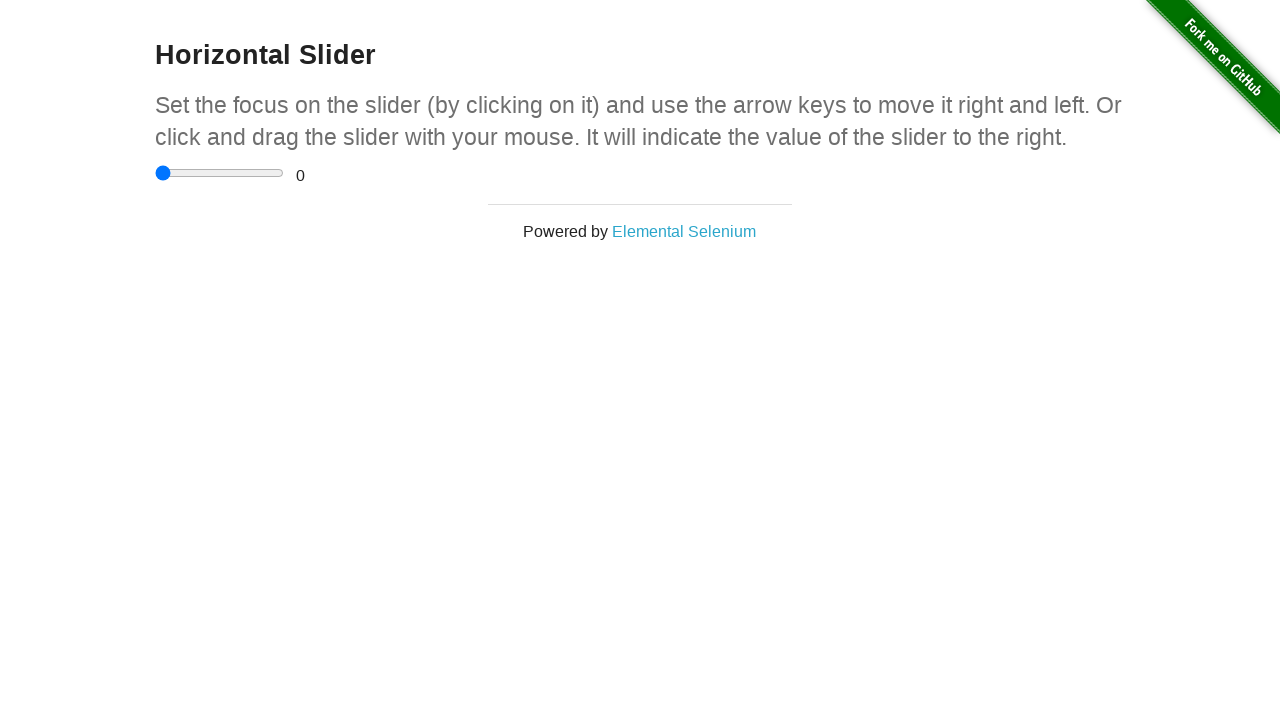

Located the horizontal slider element
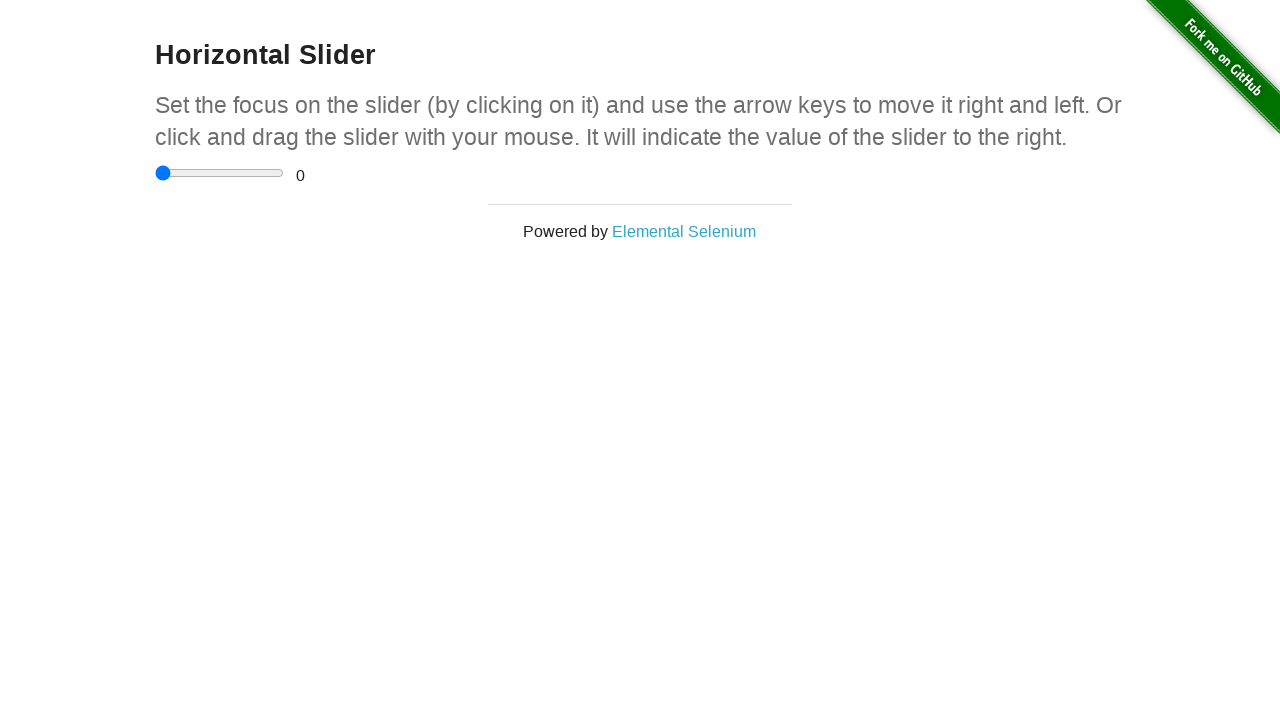

Retrieved bounding box of the slider element
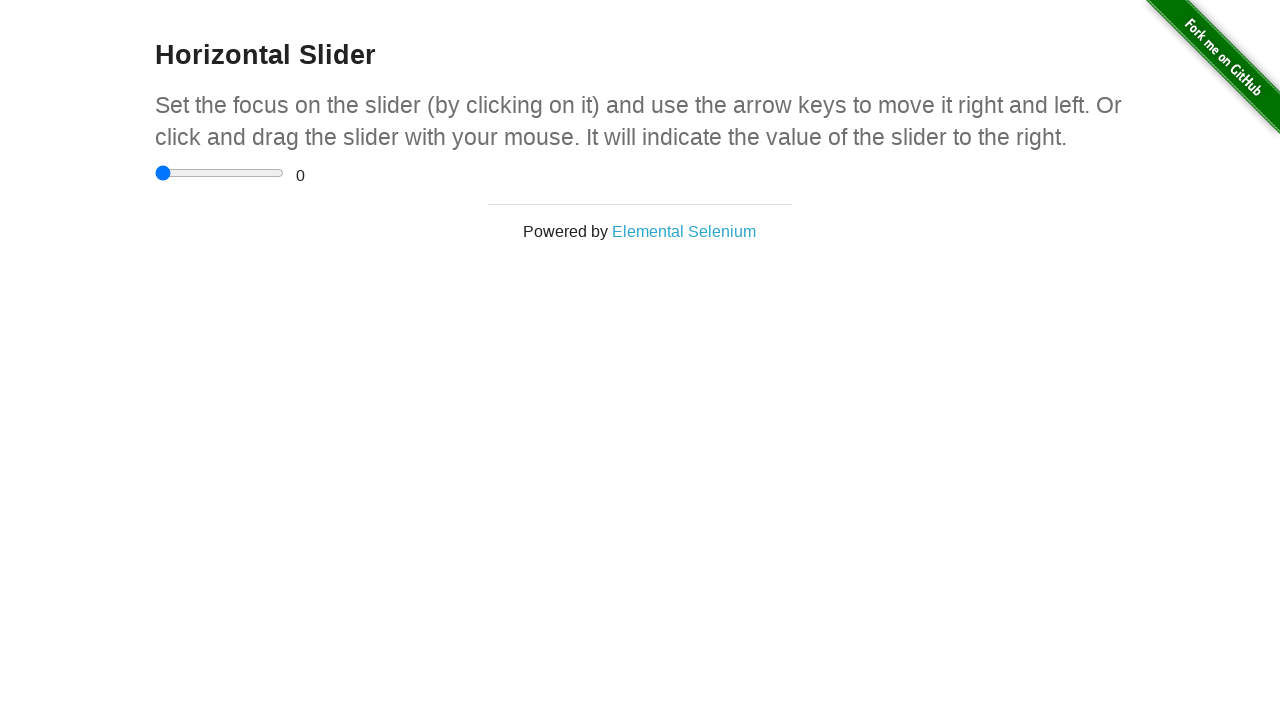

Dragged the slider to the right by 50 pixels at (270, 173)
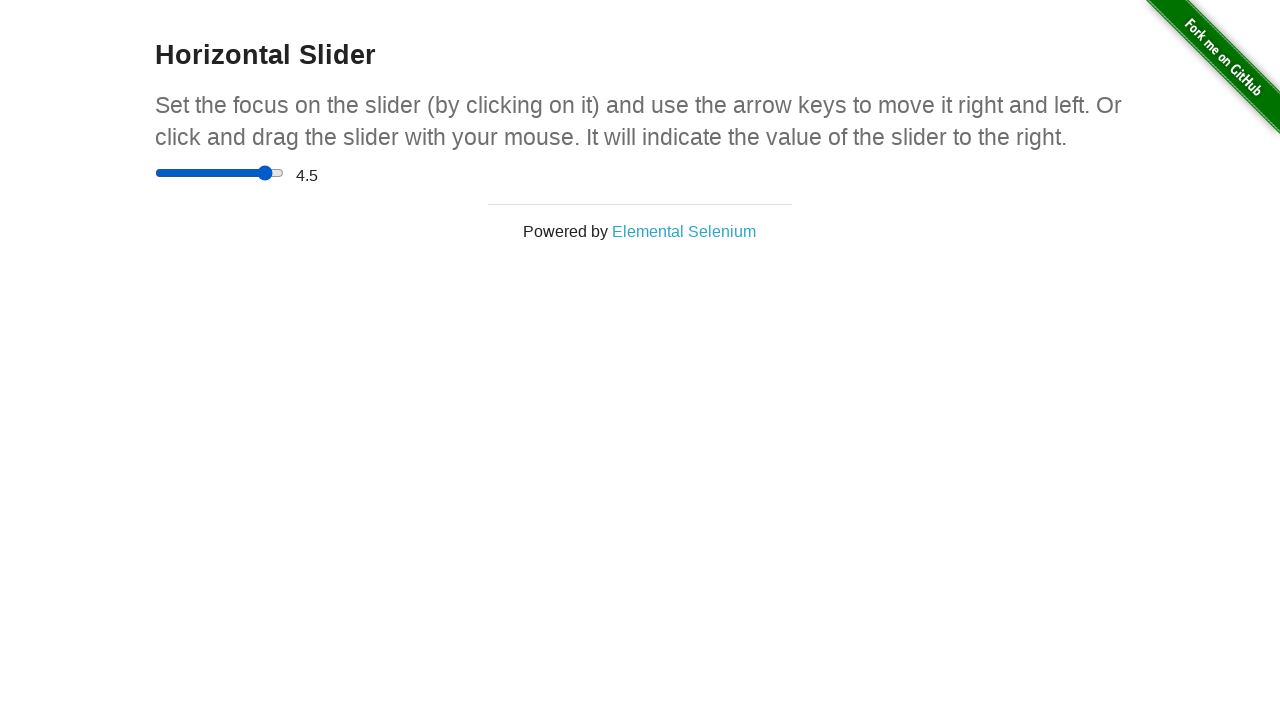

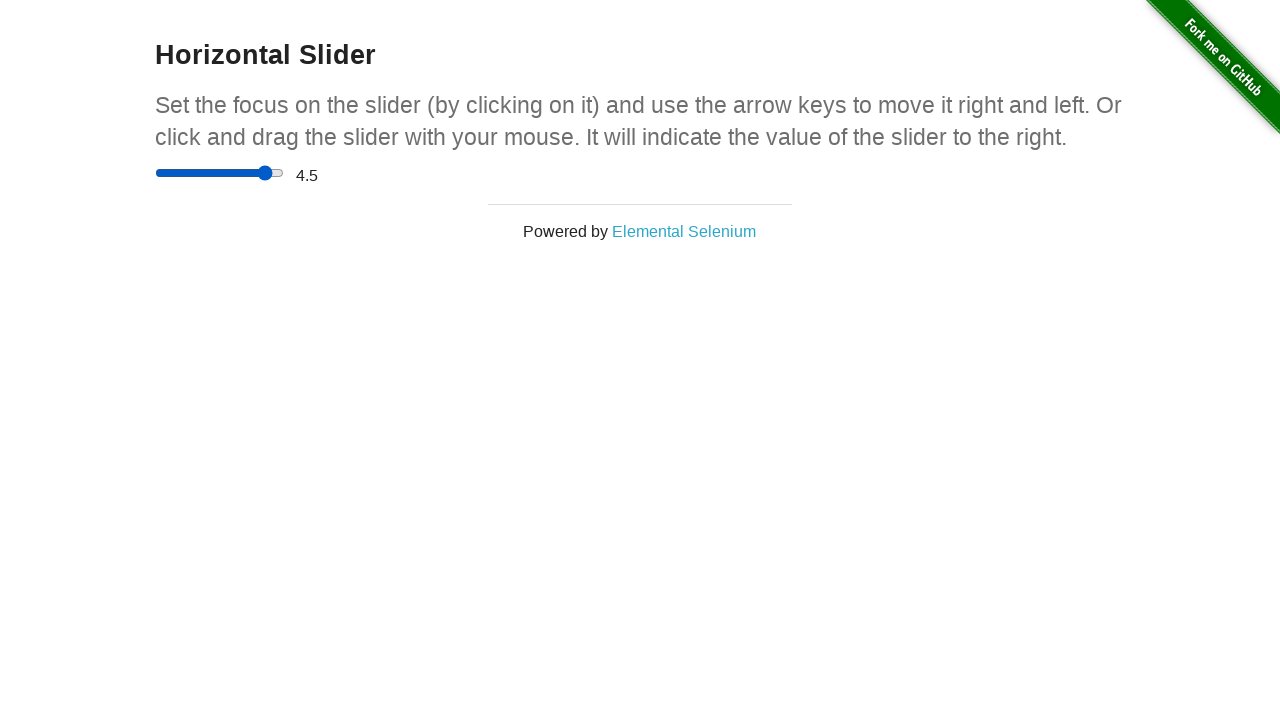